Navigates to Docker website and attempts to click on an element to demonstrate error handling and screenshot capture functionality

Starting URL: https://docker.com

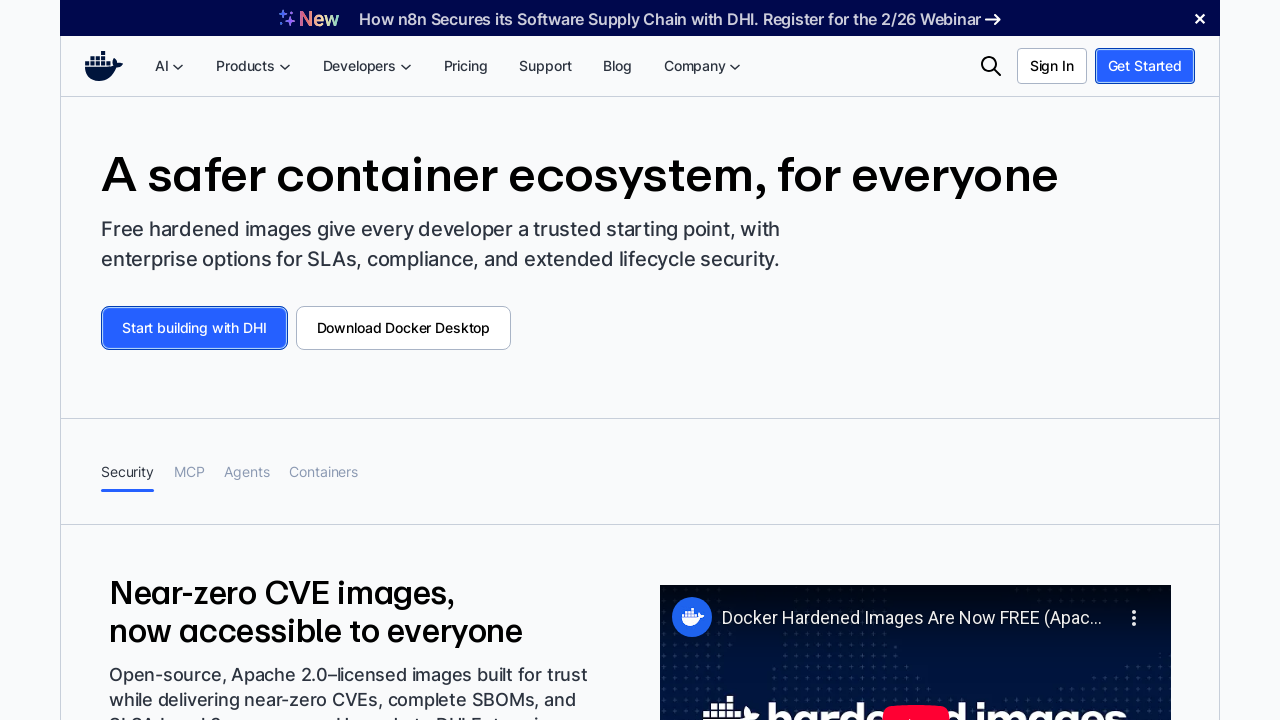

Navigated to Docker website
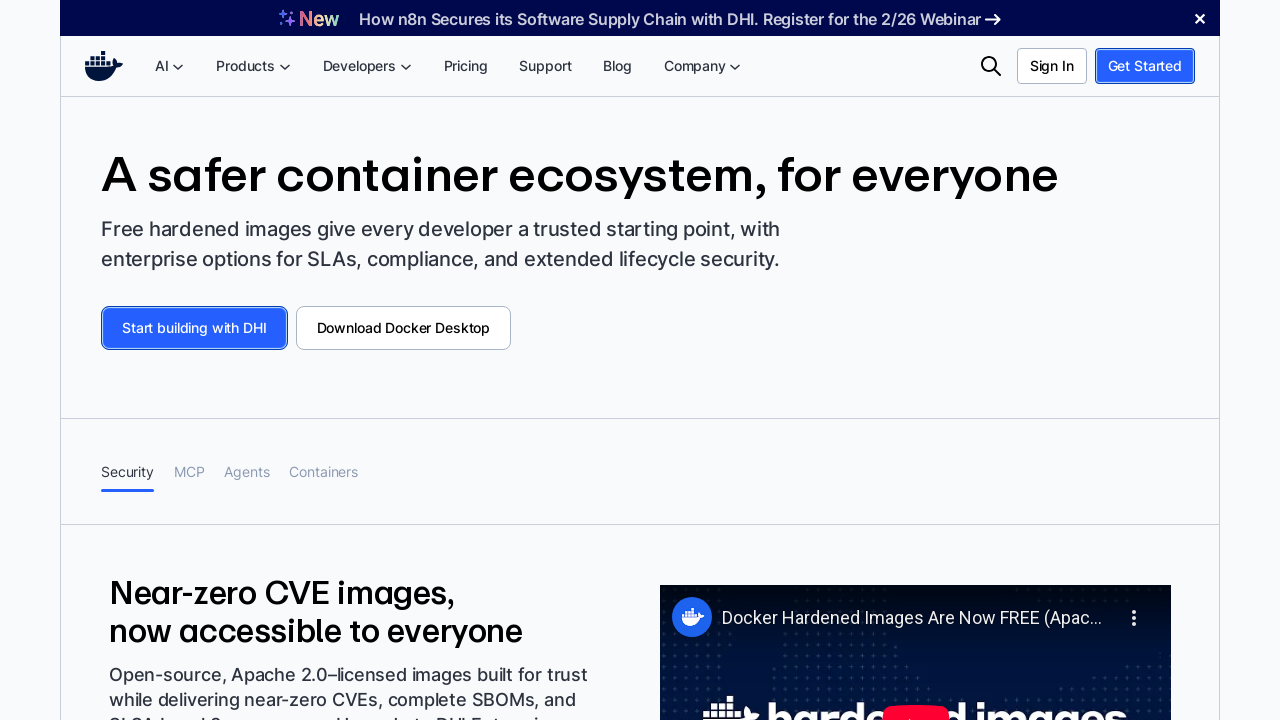

Attempted to click non-existent element - error caught as expected on //abcd
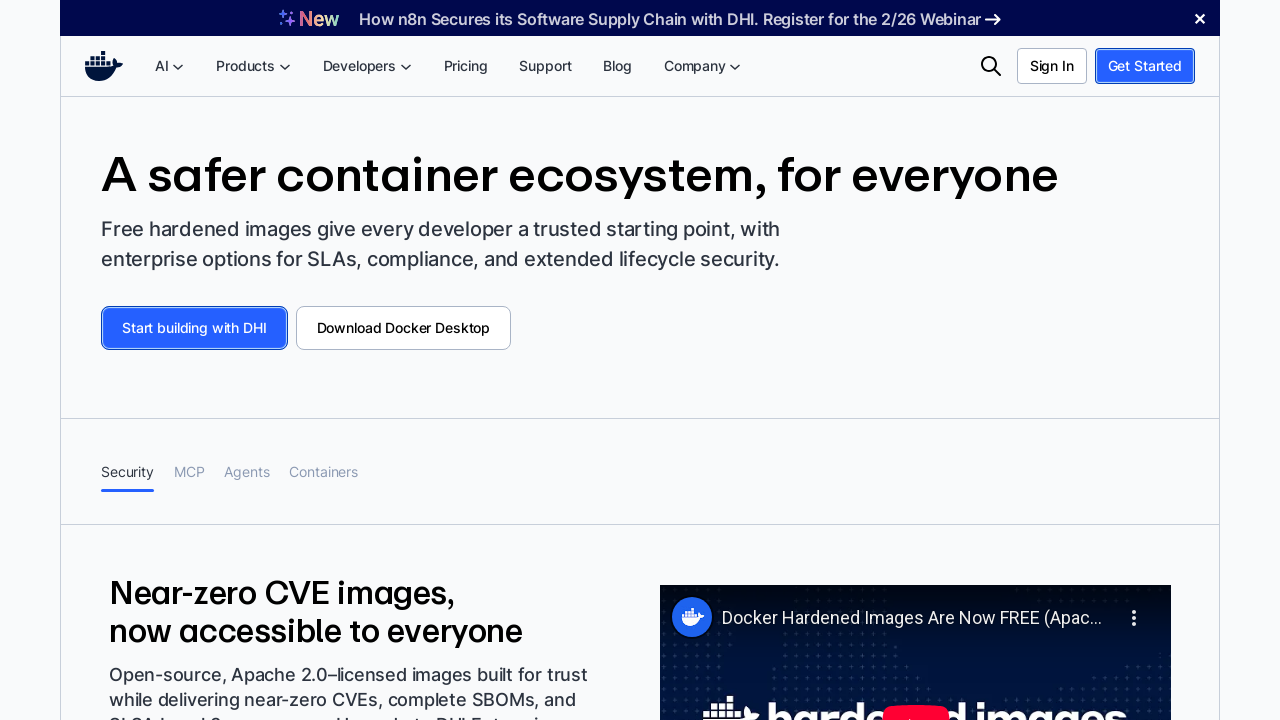

Page fully loaded after error handling
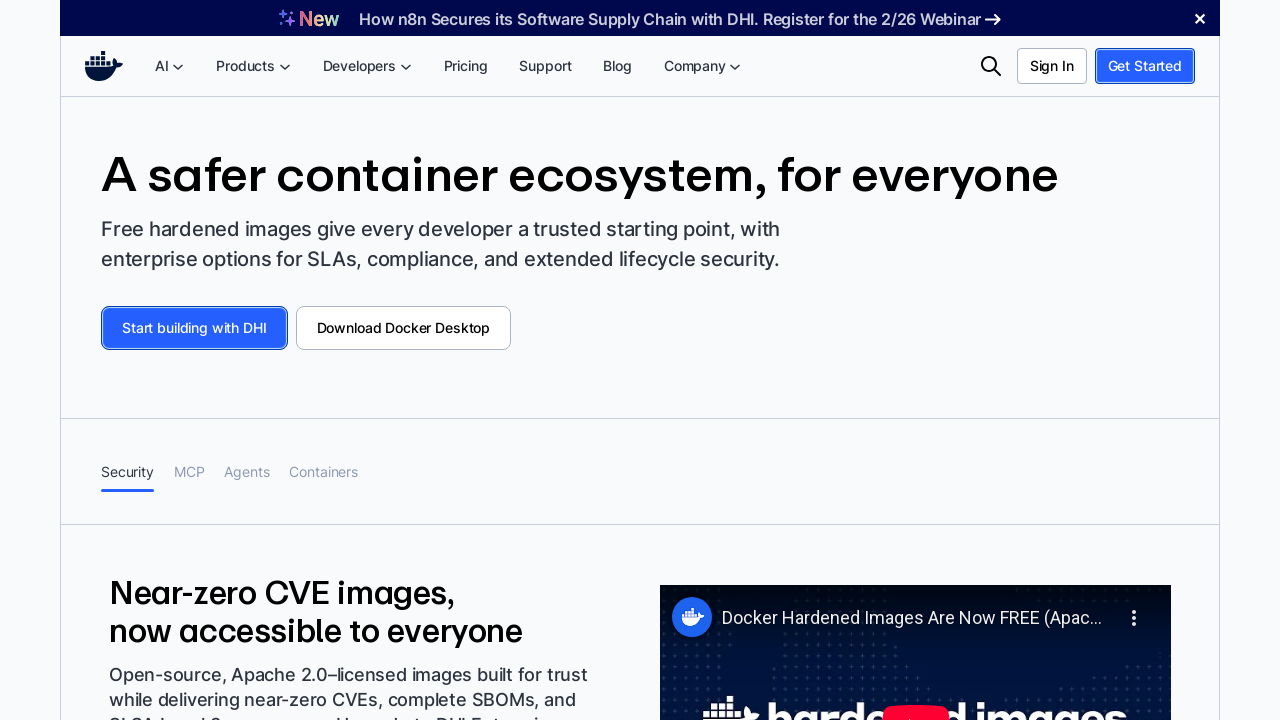

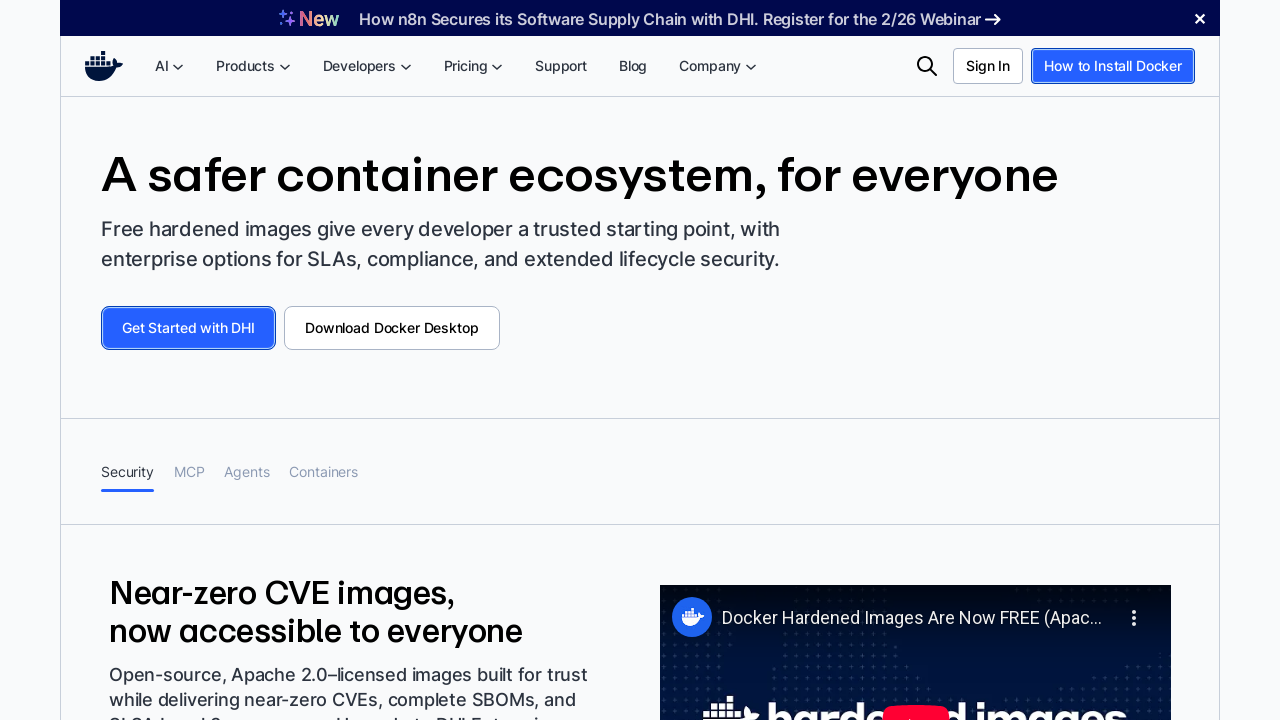